Tests resizable functionality by clicking and dragging the resize handle of an element to change its size

Starting URL: http://only-testing-blog.blogspot.in/2014/09/drag-and-drop.html

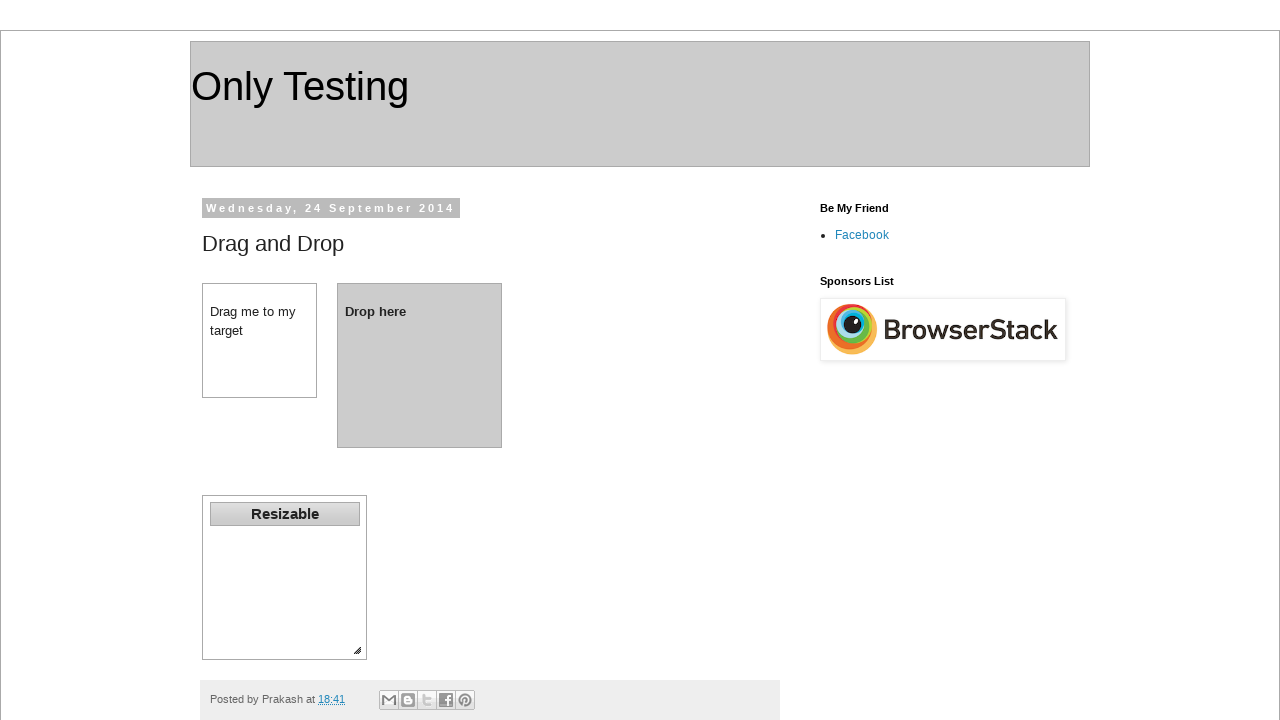

Navigated to drag-and-drop test page
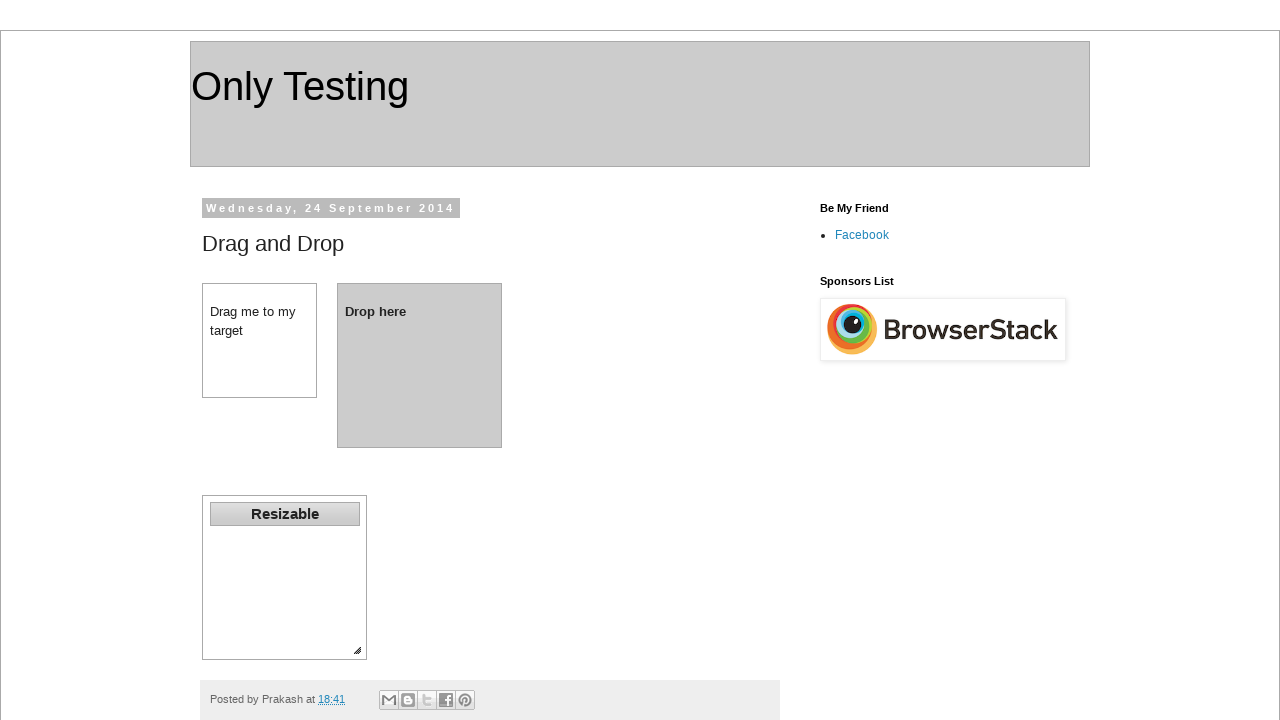

Located resizable element handle
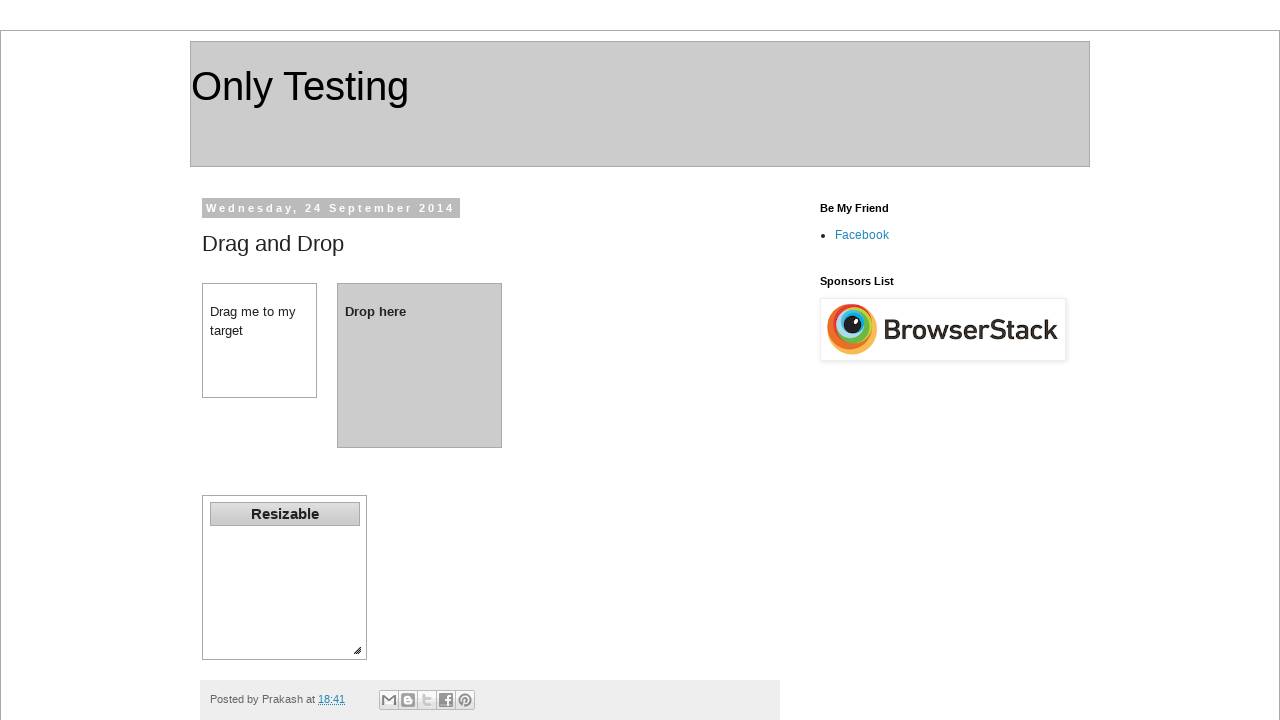

Retrieved bounding box of resizable element
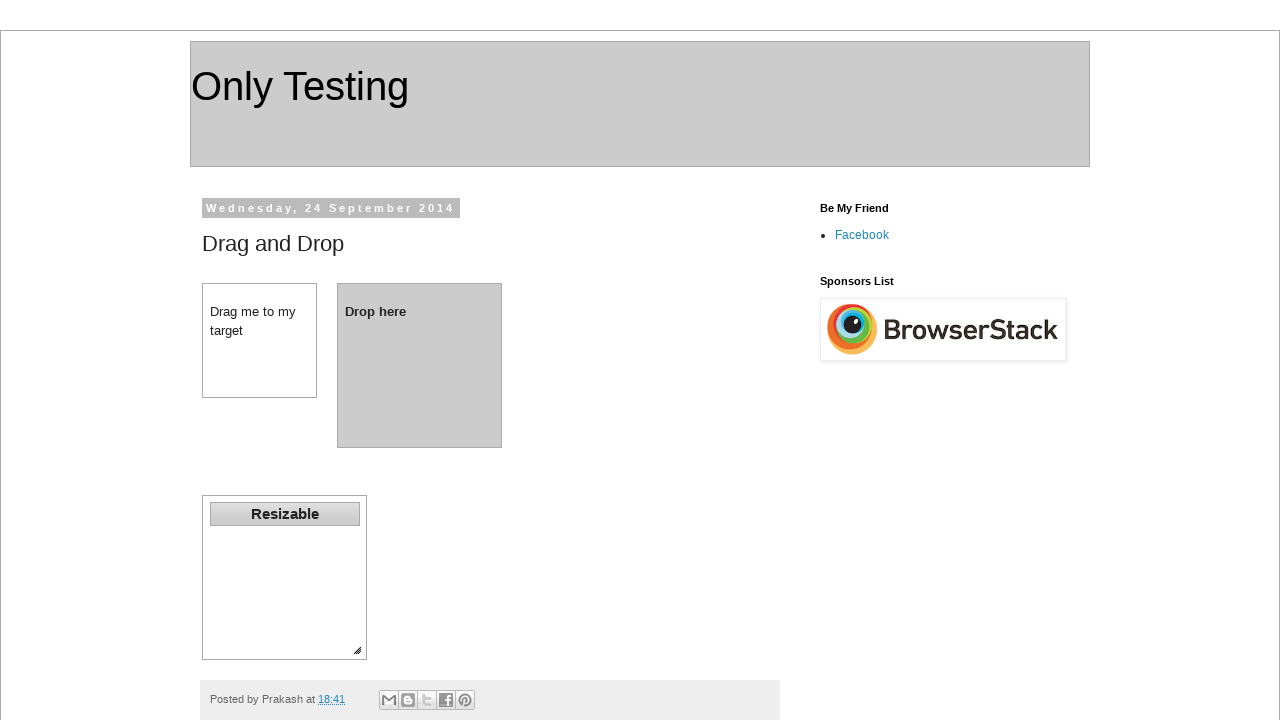

Moved mouse to center of resize handle at (357, 650)
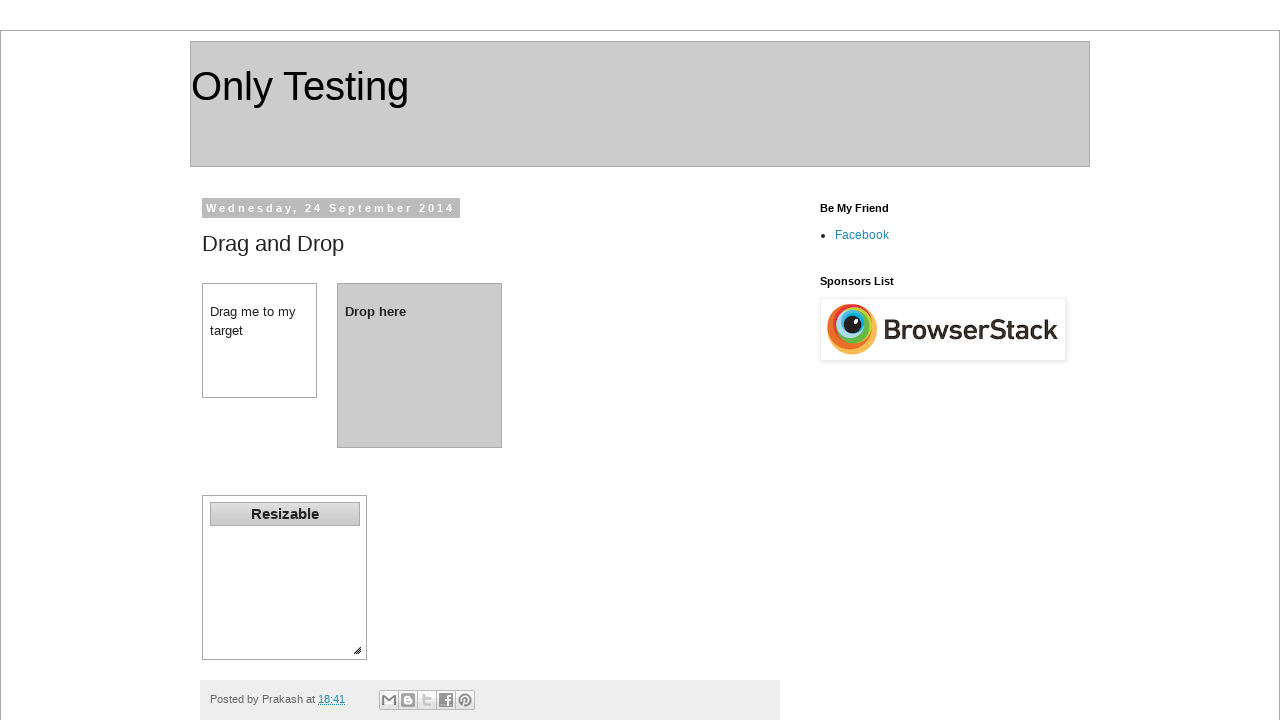

Pressed down mouse button on resize handle at (357, 650)
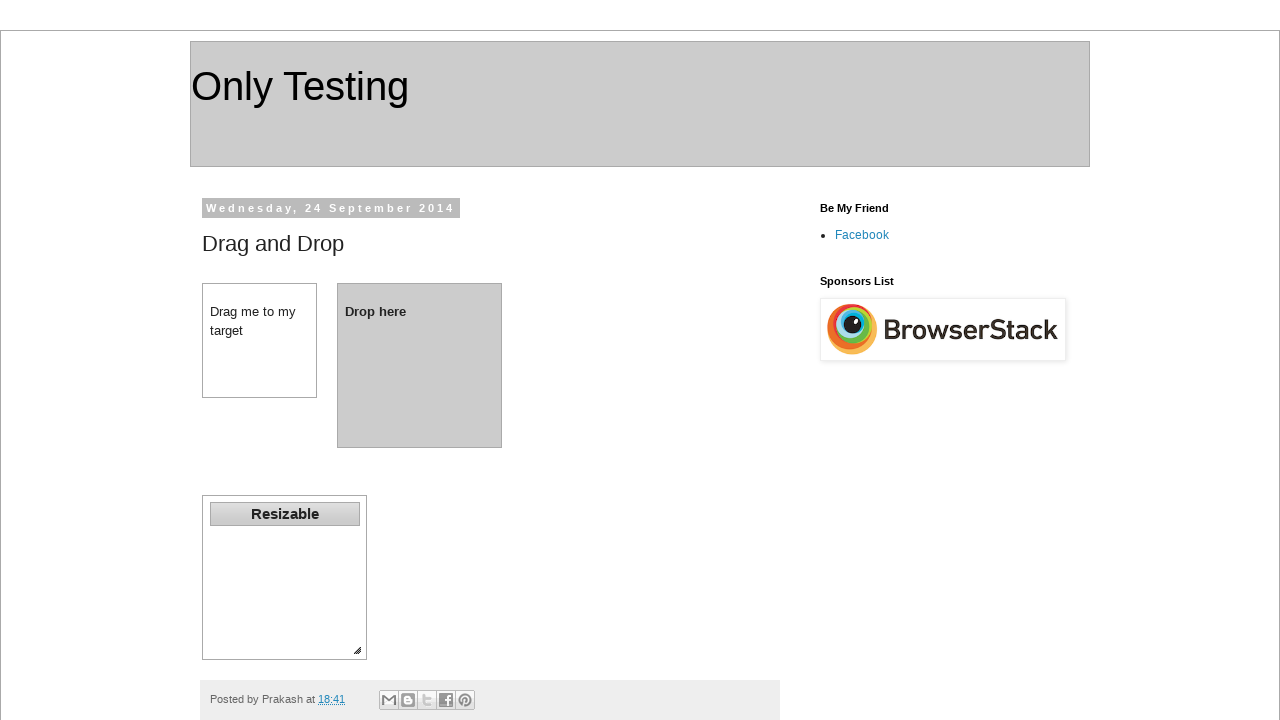

Dragged resize handle to new position (100px right, 60px down) at (449, 702)
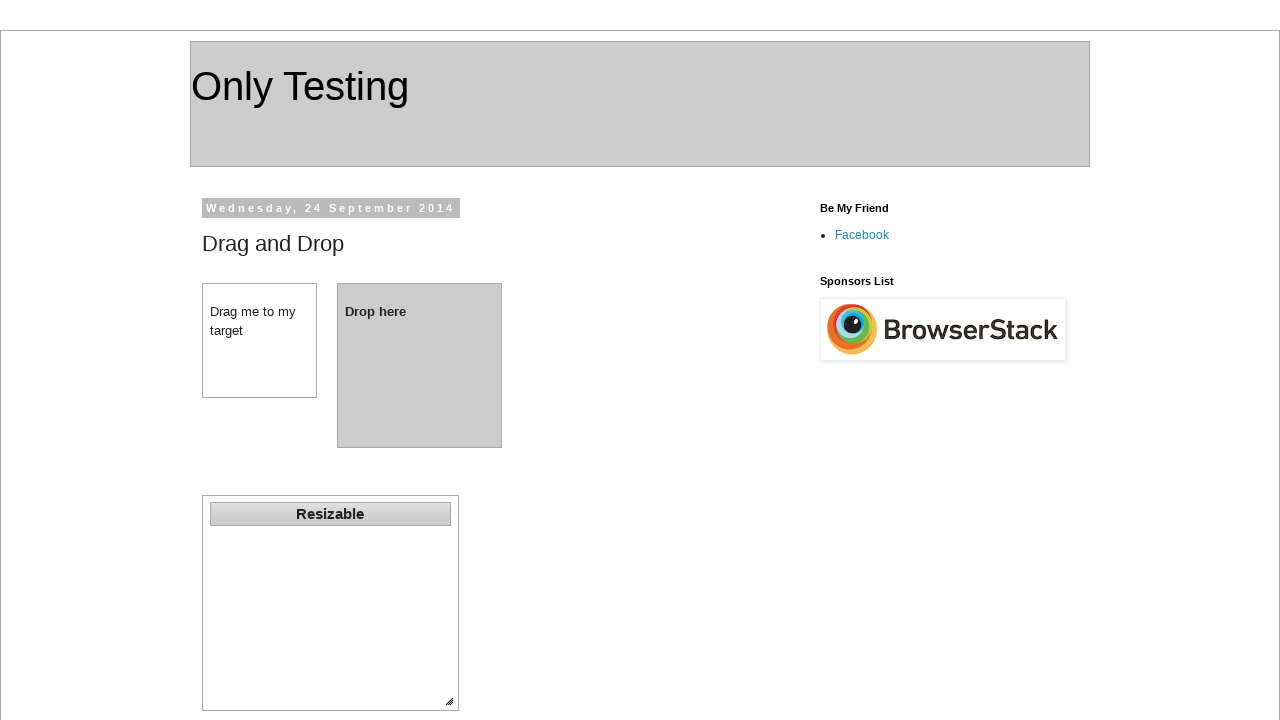

Released mouse button to complete resize operation at (449, 702)
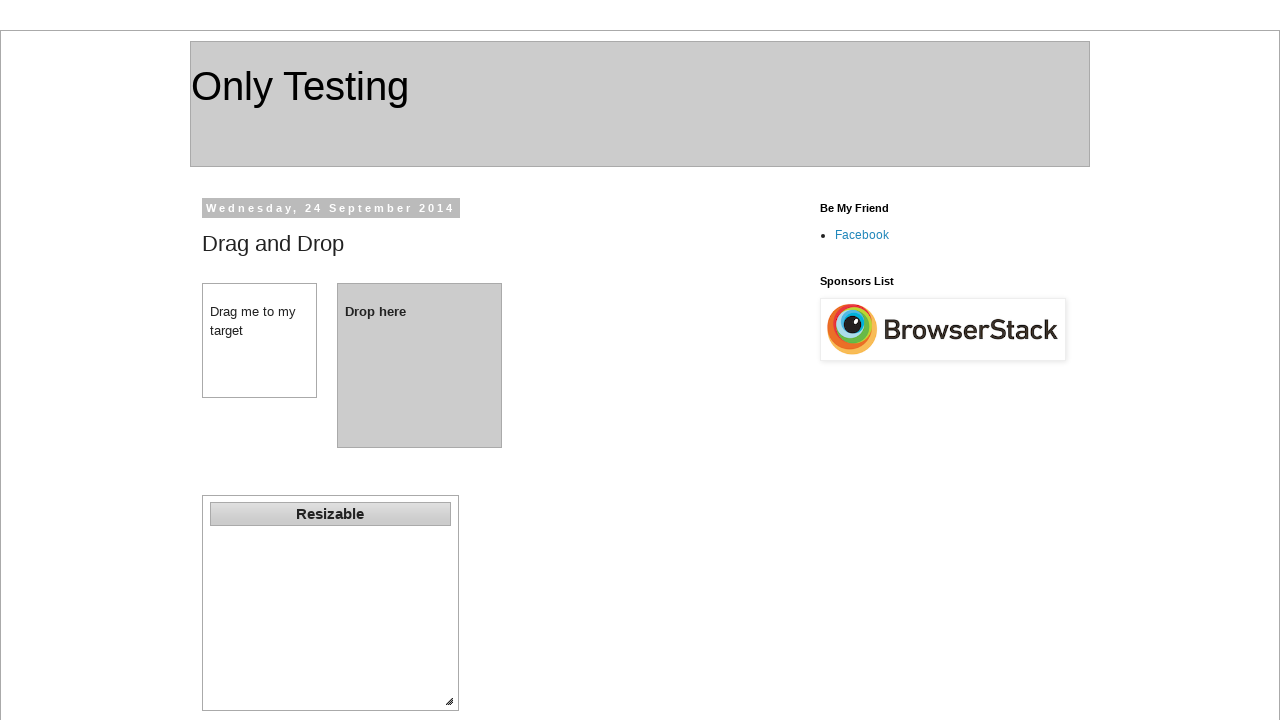

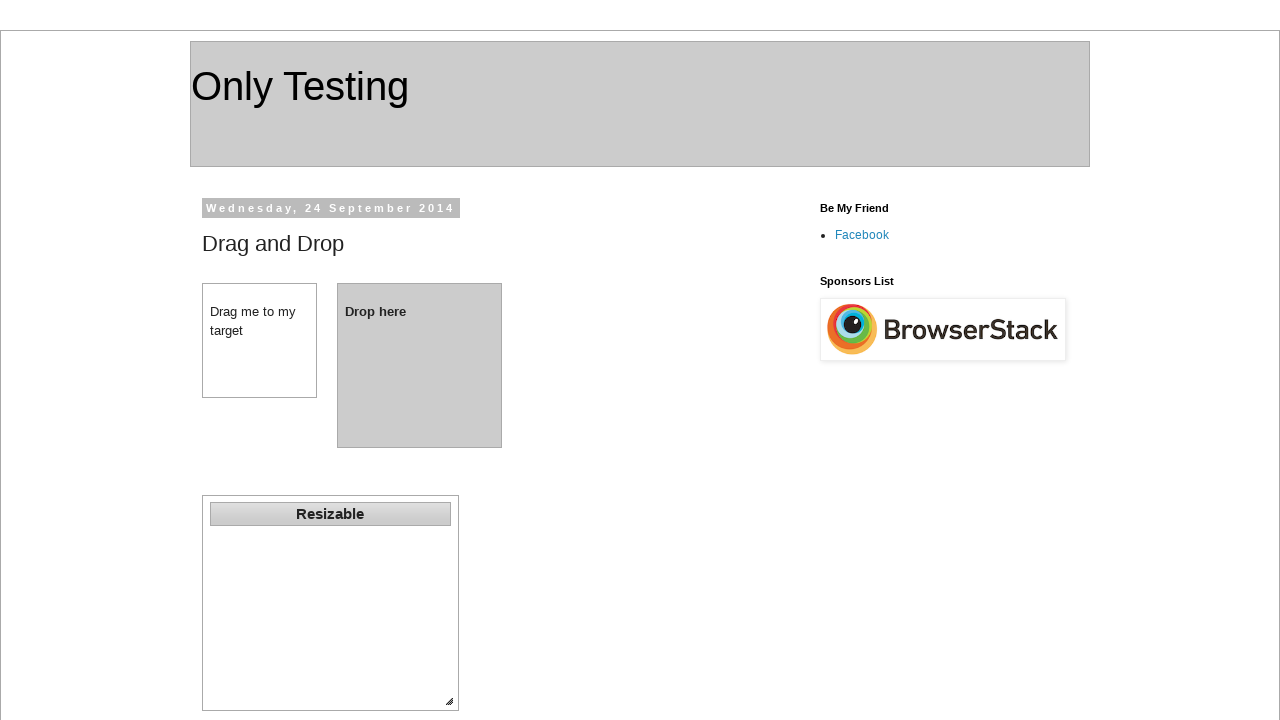